Navigates to a download test page, accepts cookies, and clicks on a 5MB test file download link

Starting URL: https://www.thinkbroadband.com/download

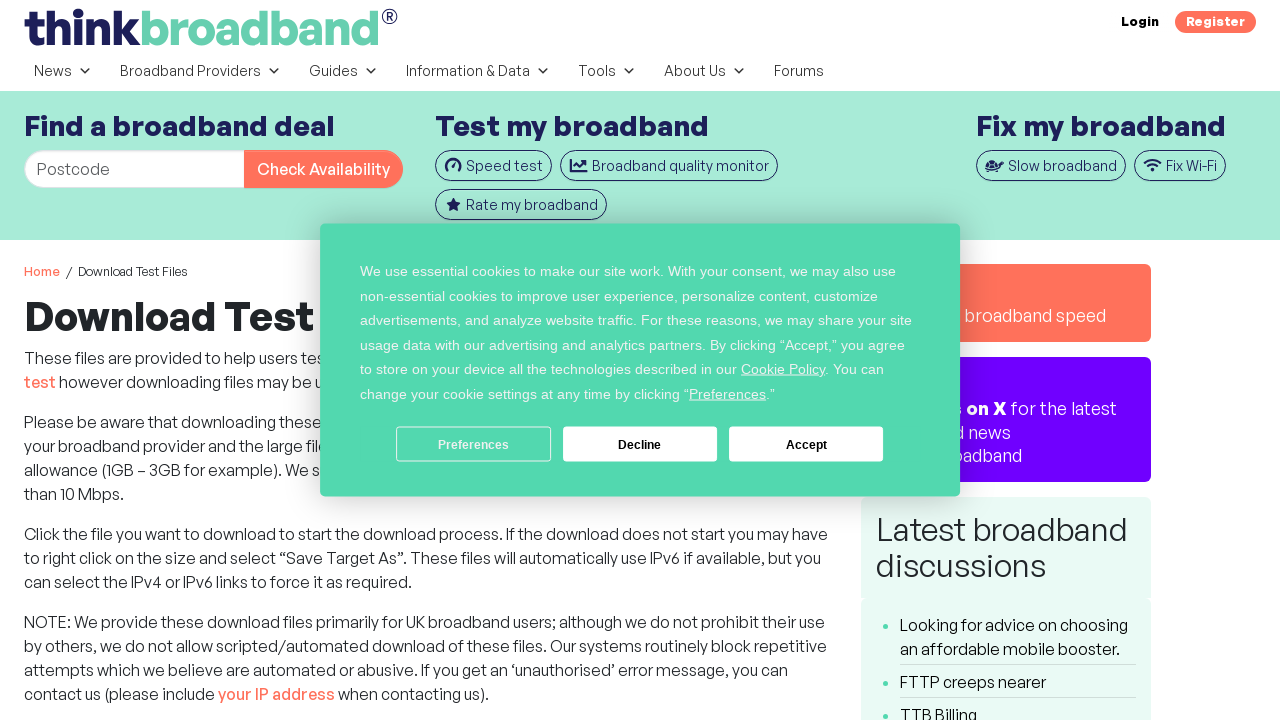

Clicked Accept button to consent to cookies at (806, 444) on xpath=//button[contains(text(),'Accept')]
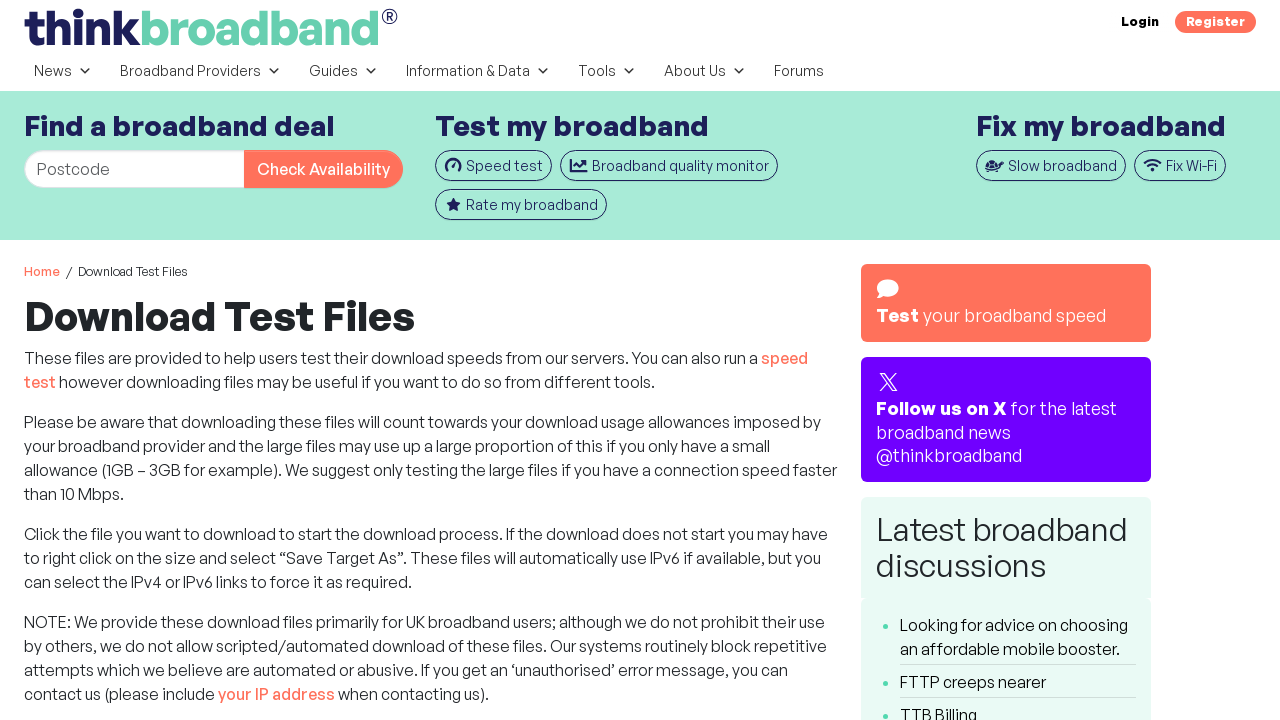

Located all download link images on the page
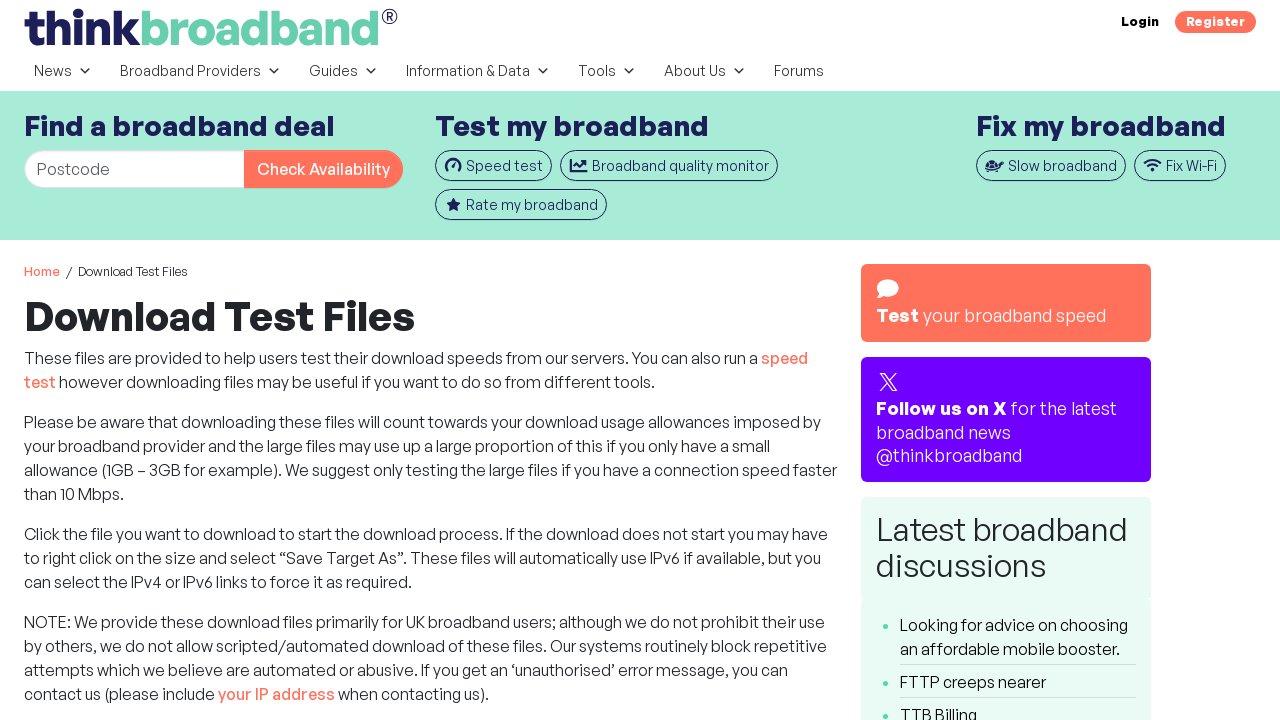

Waited 5 seconds for download to complete
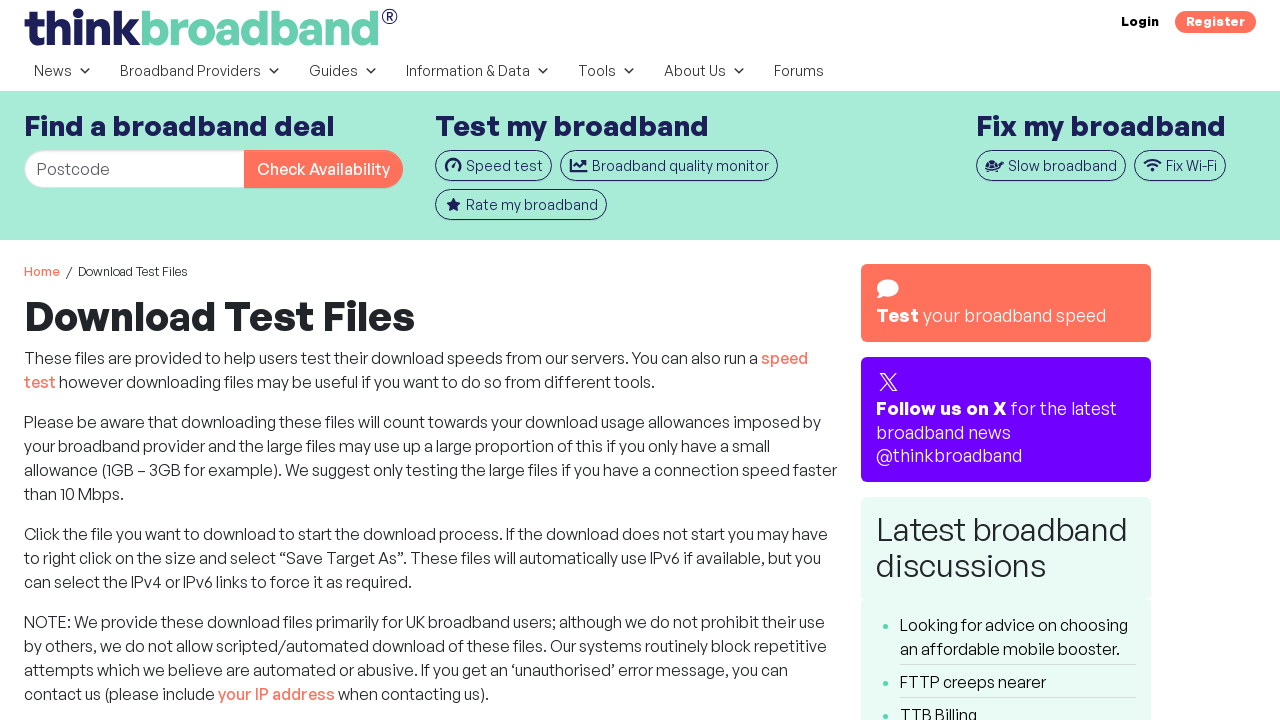

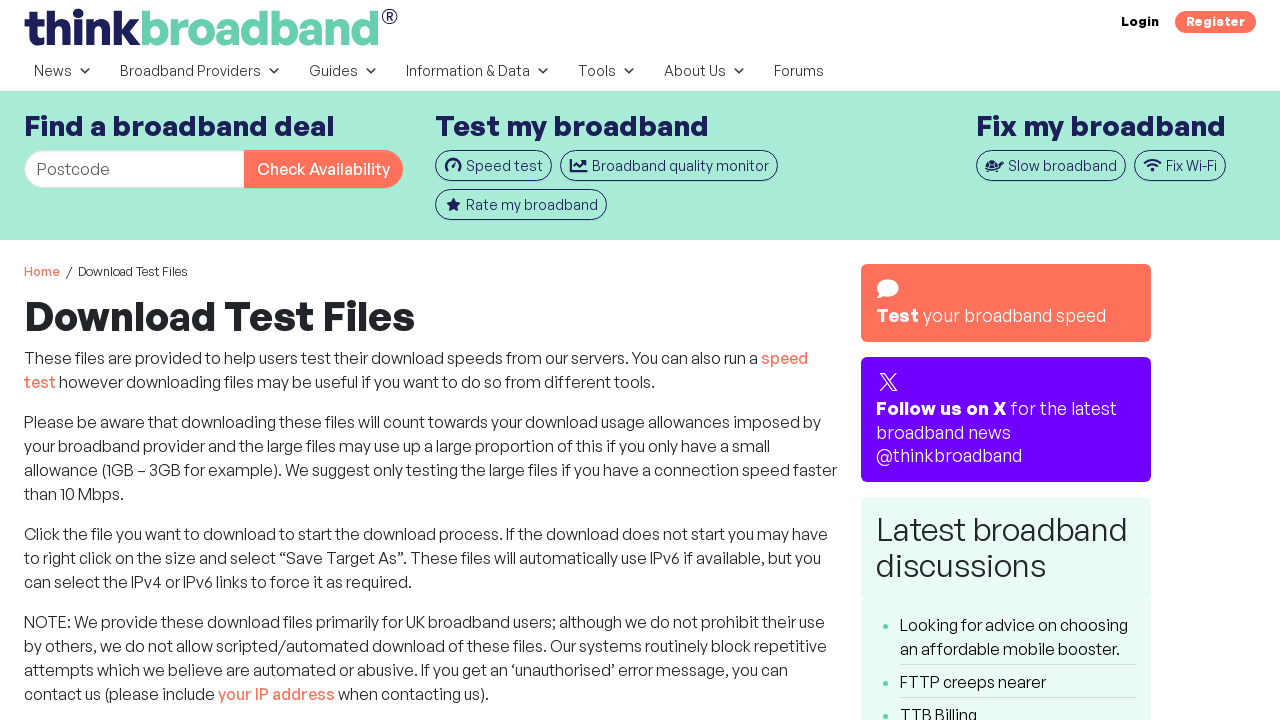